Tests that the "Clear completed" button displays the correct text when items are completed.

Starting URL: https://demo.playwright.dev/todomvc

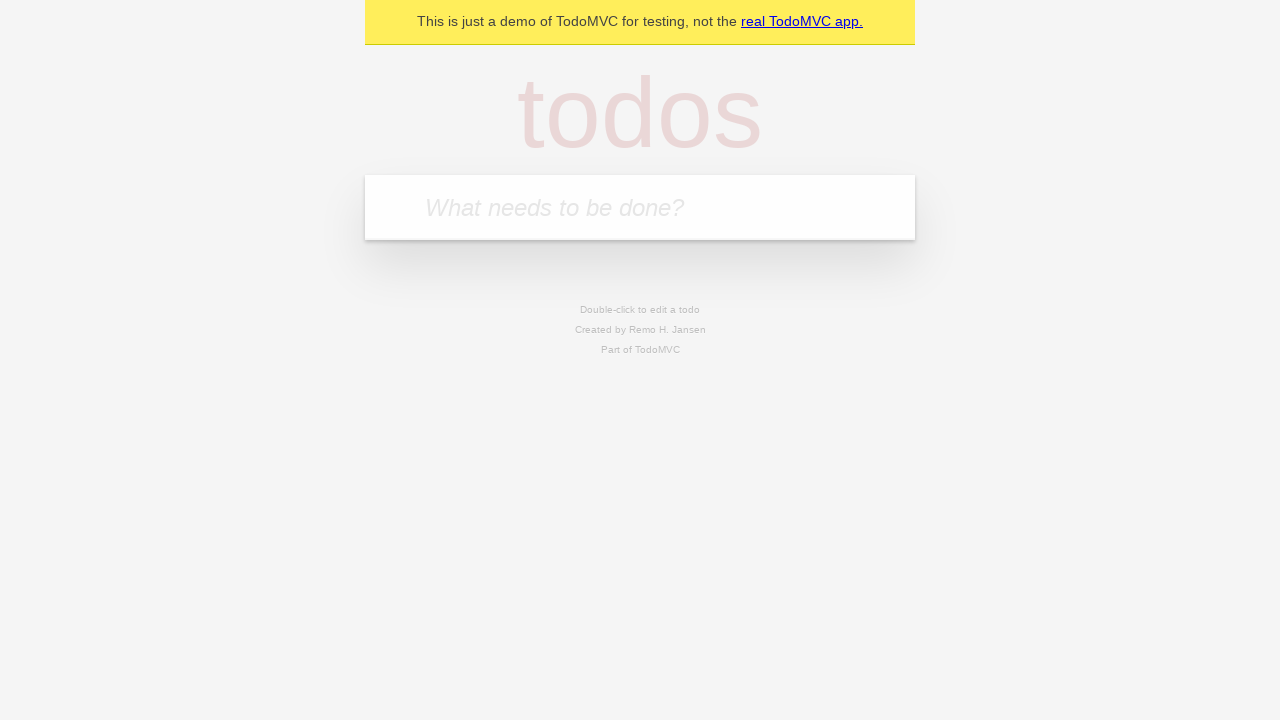

Filled todo input with 'buy some cheese' on internal:attr=[placeholder="What needs to be done?"i]
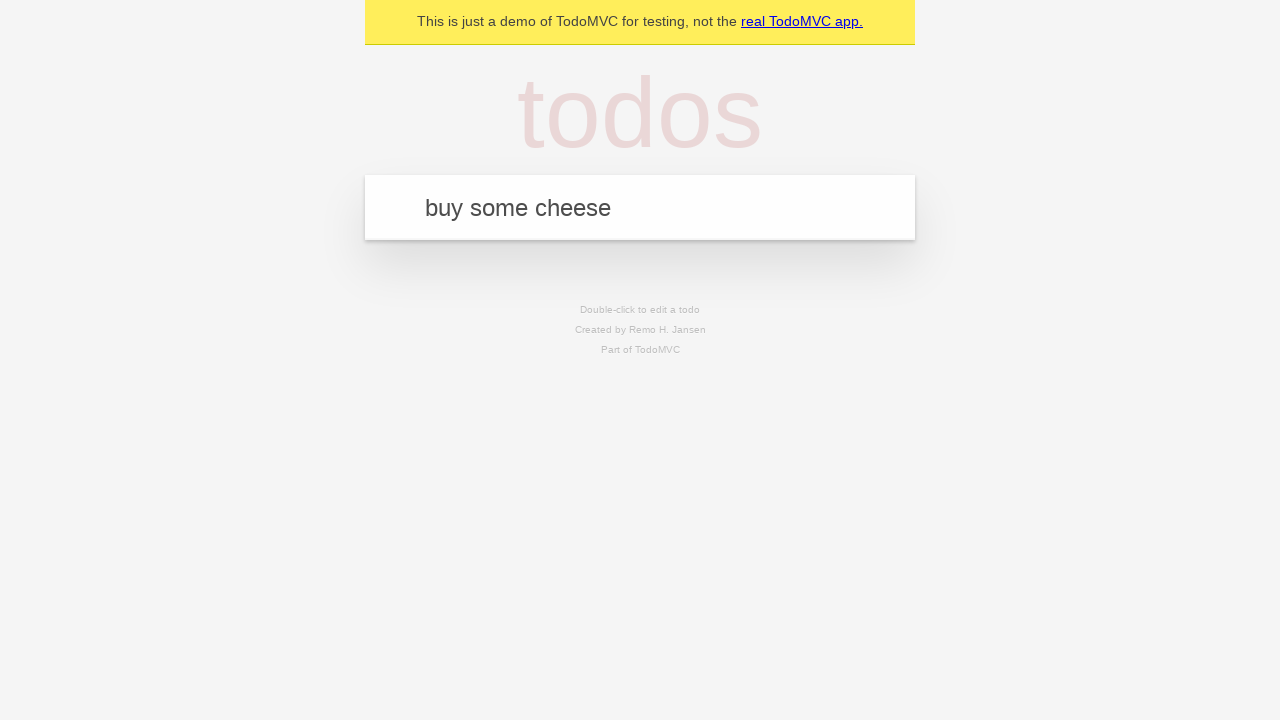

Pressed Enter to add first todo item on internal:attr=[placeholder="What needs to be done?"i]
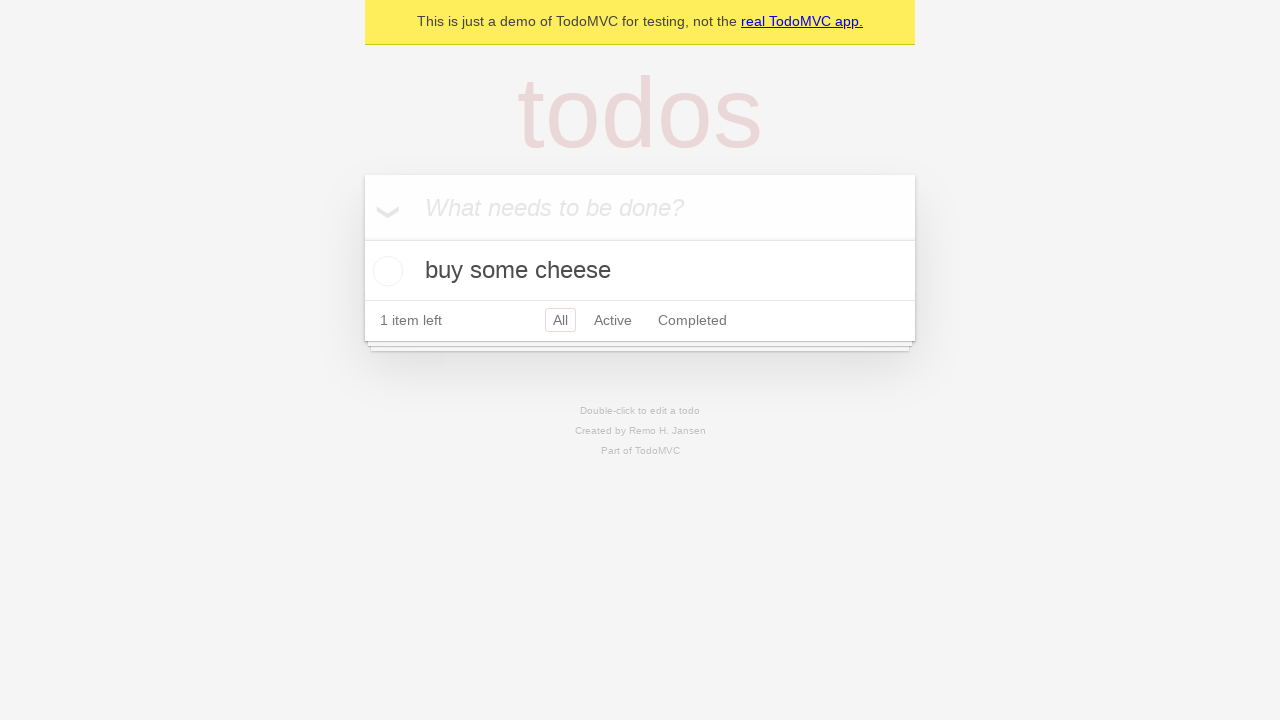

Filled todo input with 'feed the cat' on internal:attr=[placeholder="What needs to be done?"i]
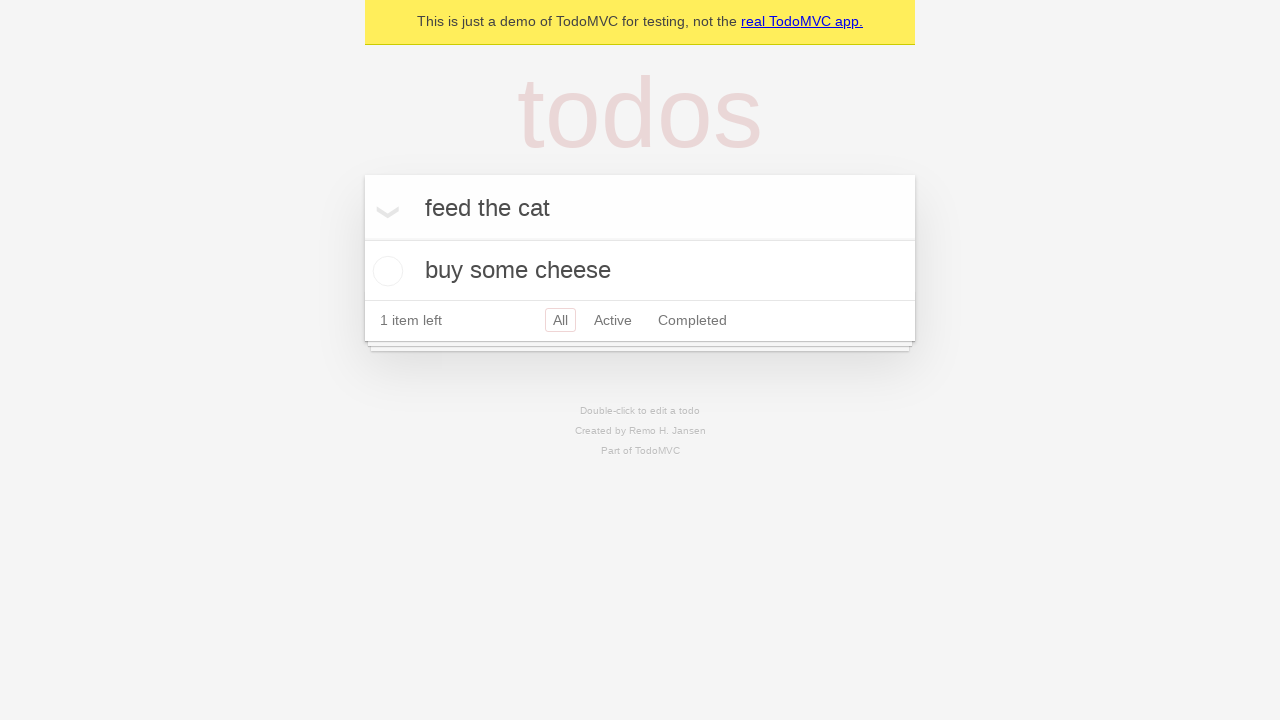

Pressed Enter to add second todo item on internal:attr=[placeholder="What needs to be done?"i]
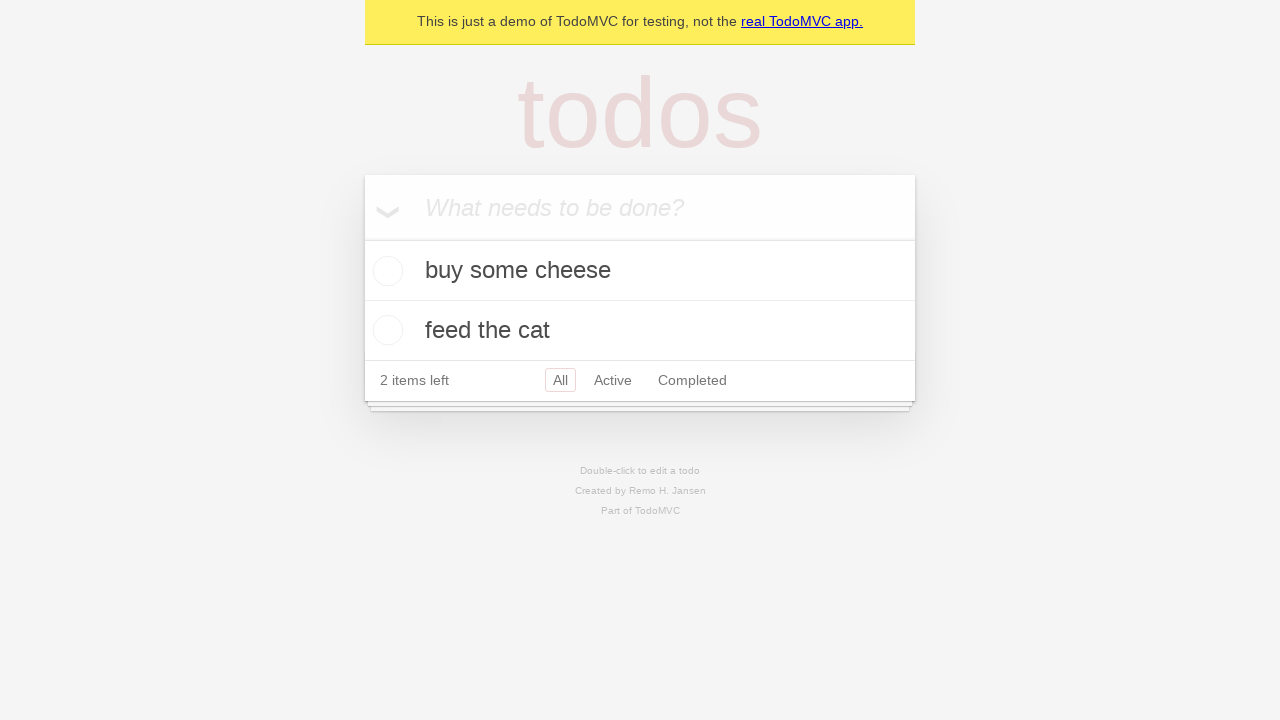

Filled todo input with 'book a doctors appointment' on internal:attr=[placeholder="What needs to be done?"i]
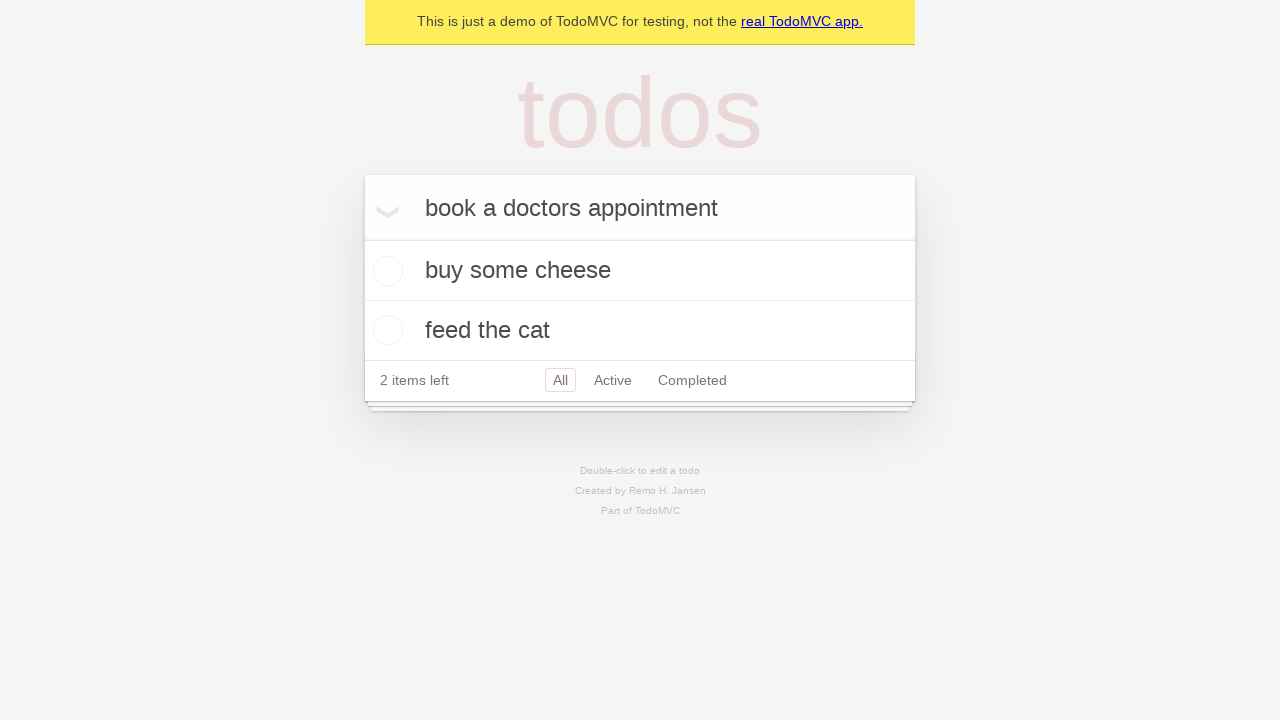

Pressed Enter to add third todo item on internal:attr=[placeholder="What needs to be done?"i]
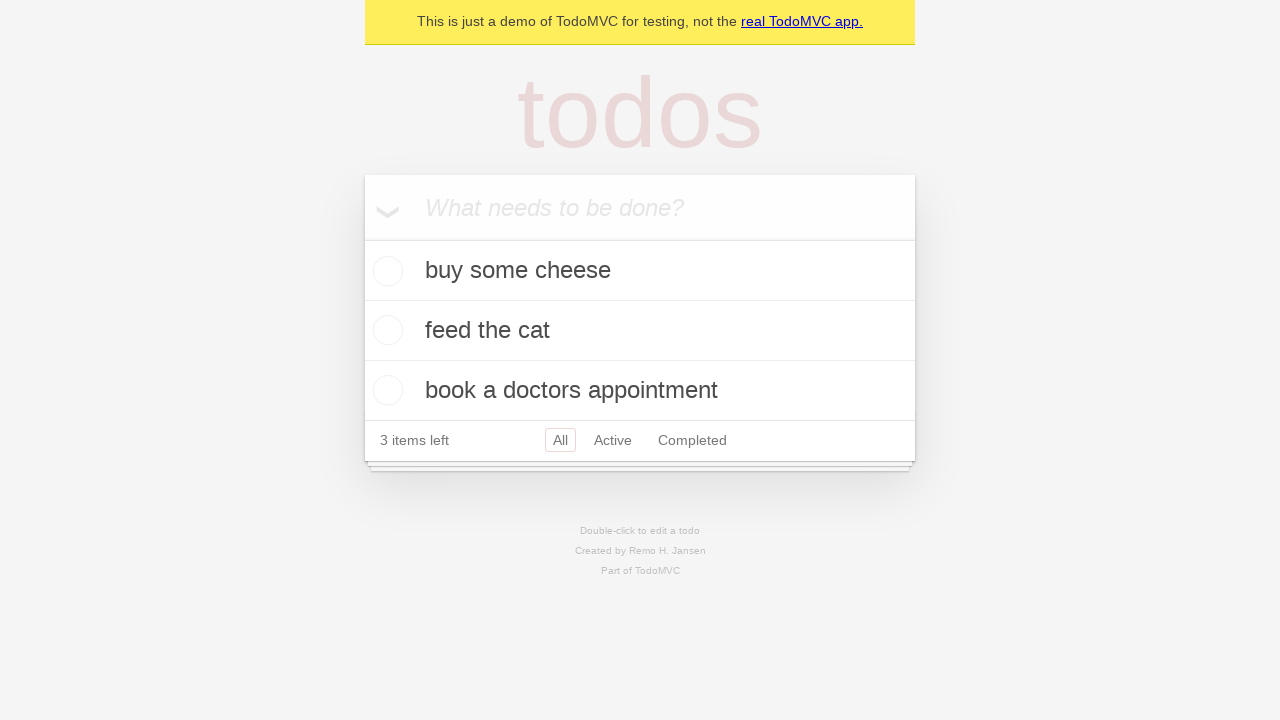

Checked first todo item as completed at (385, 271) on .todo-list li .toggle >> nth=0
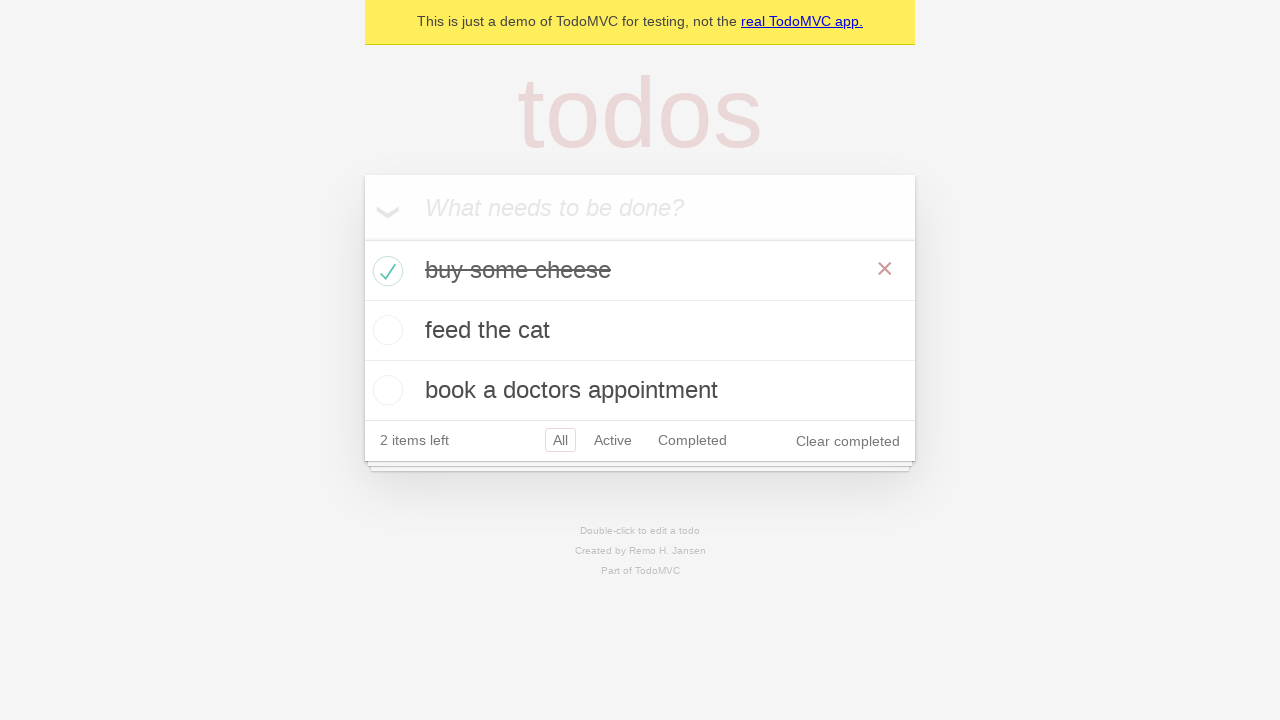

Clear completed button appeared
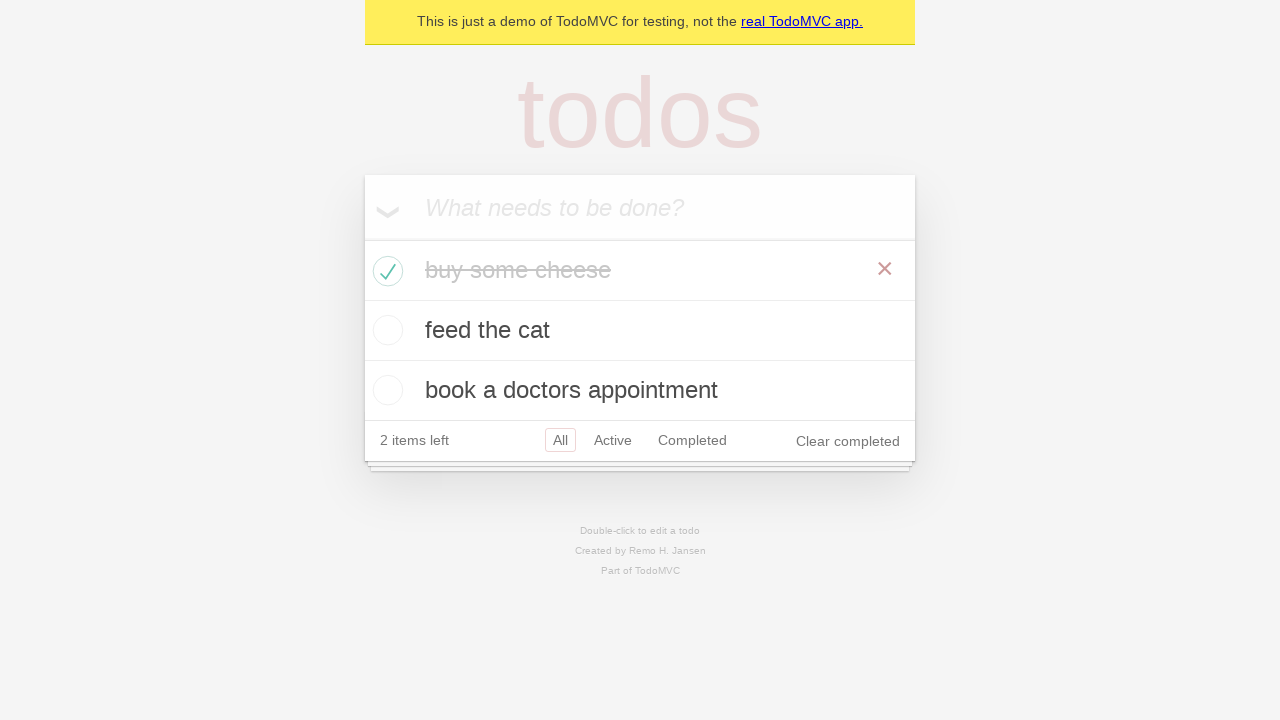

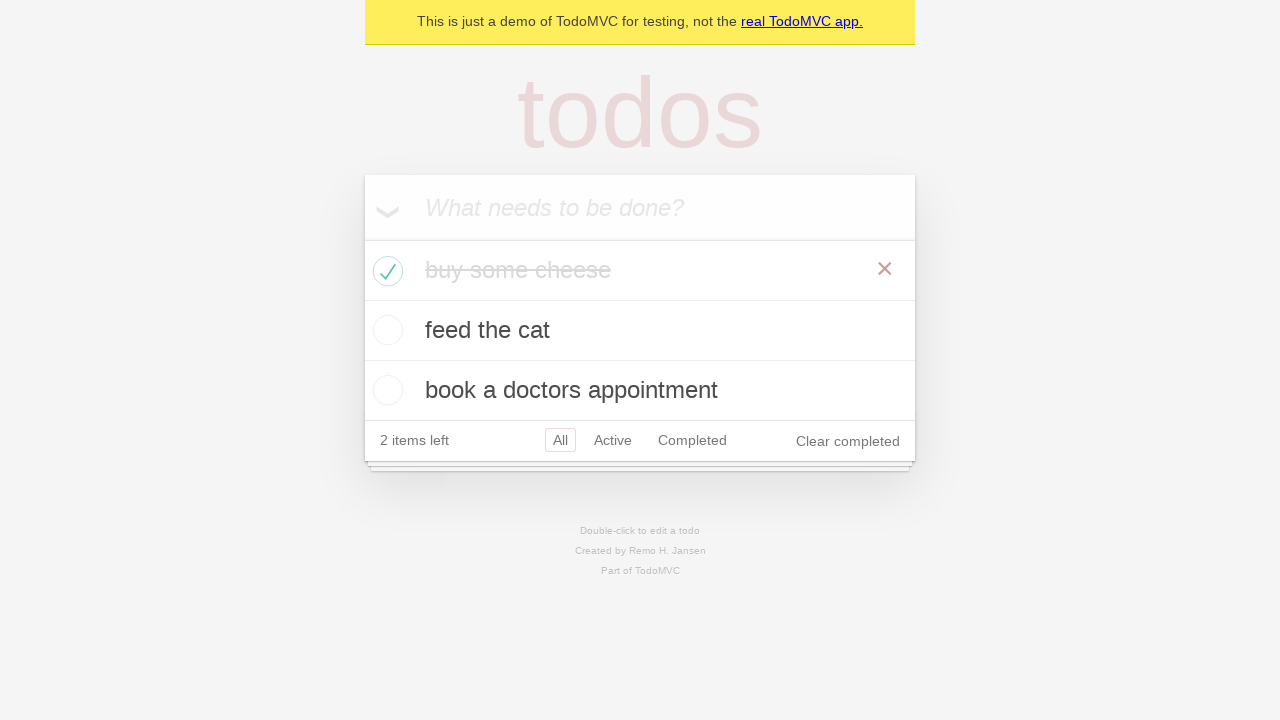